Tests form input functionality on a registration page by filling the first name field using Actions class to send keys

Starting URL: https://naveenautomationlabs.com/opencart/index.php?route=account/register

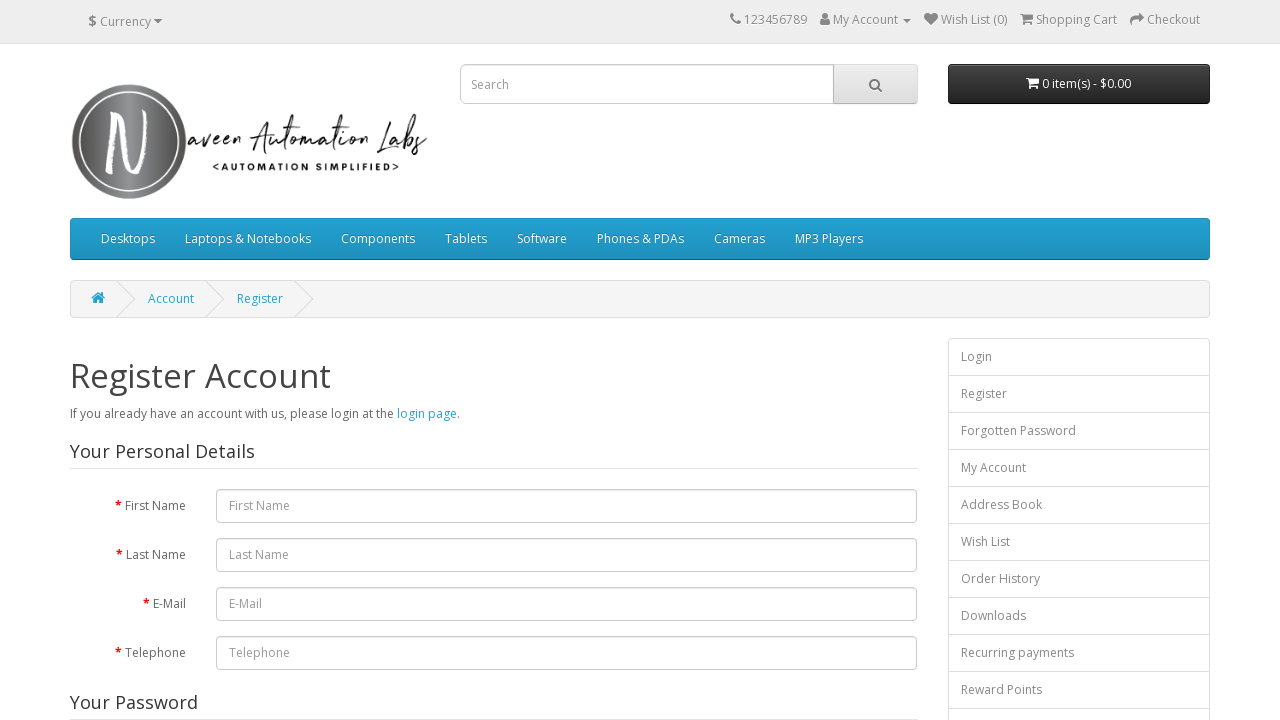

Navigated to OpenCart registration page
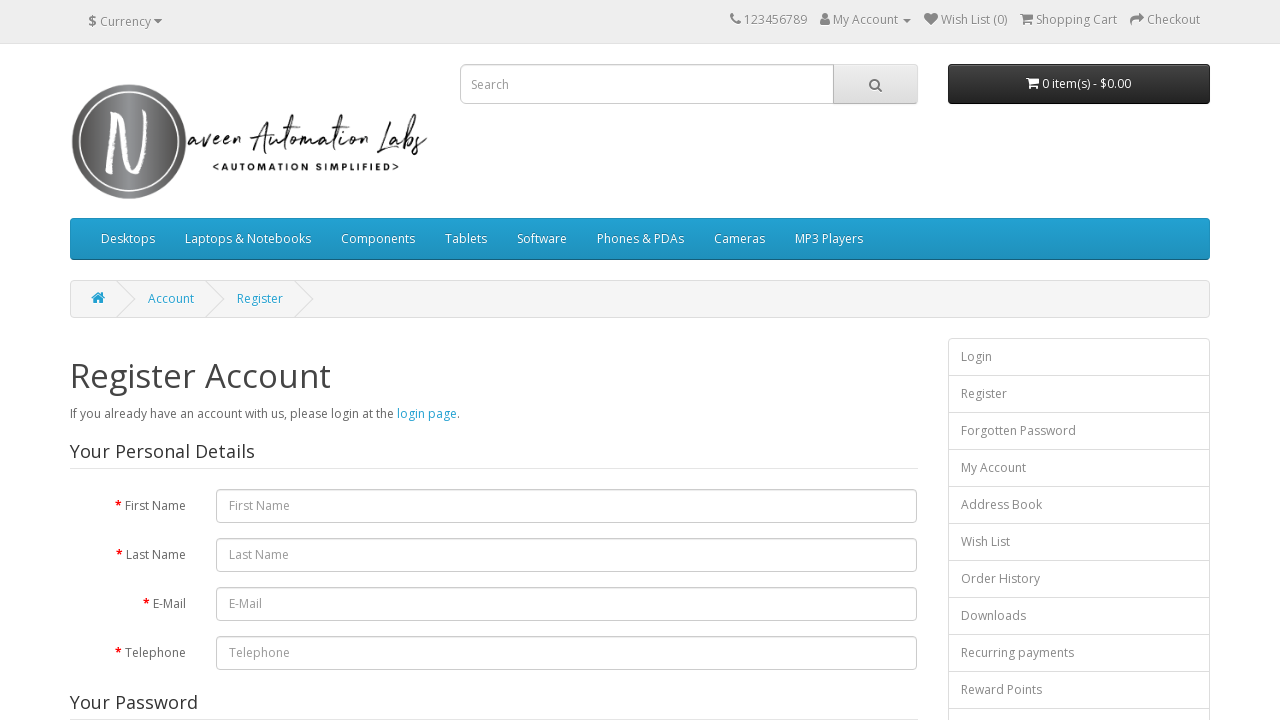

Filled first name field with 'Automation' using Actions class on #input-firstname
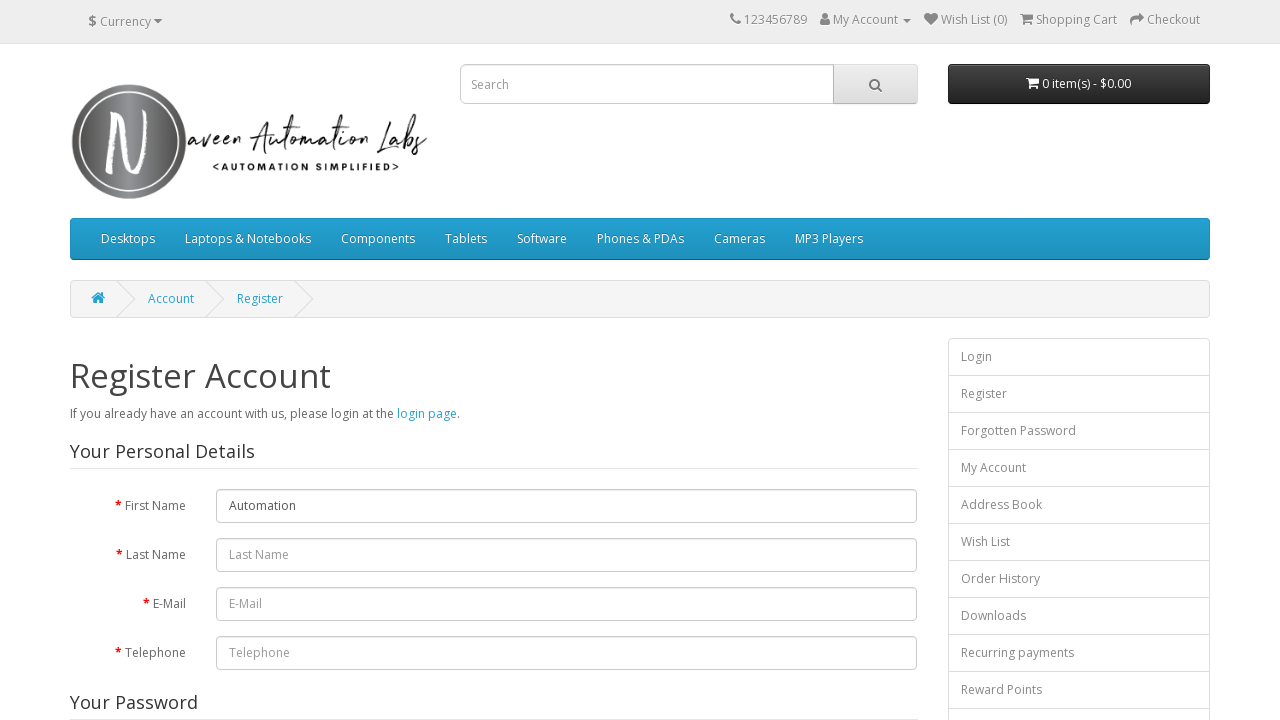

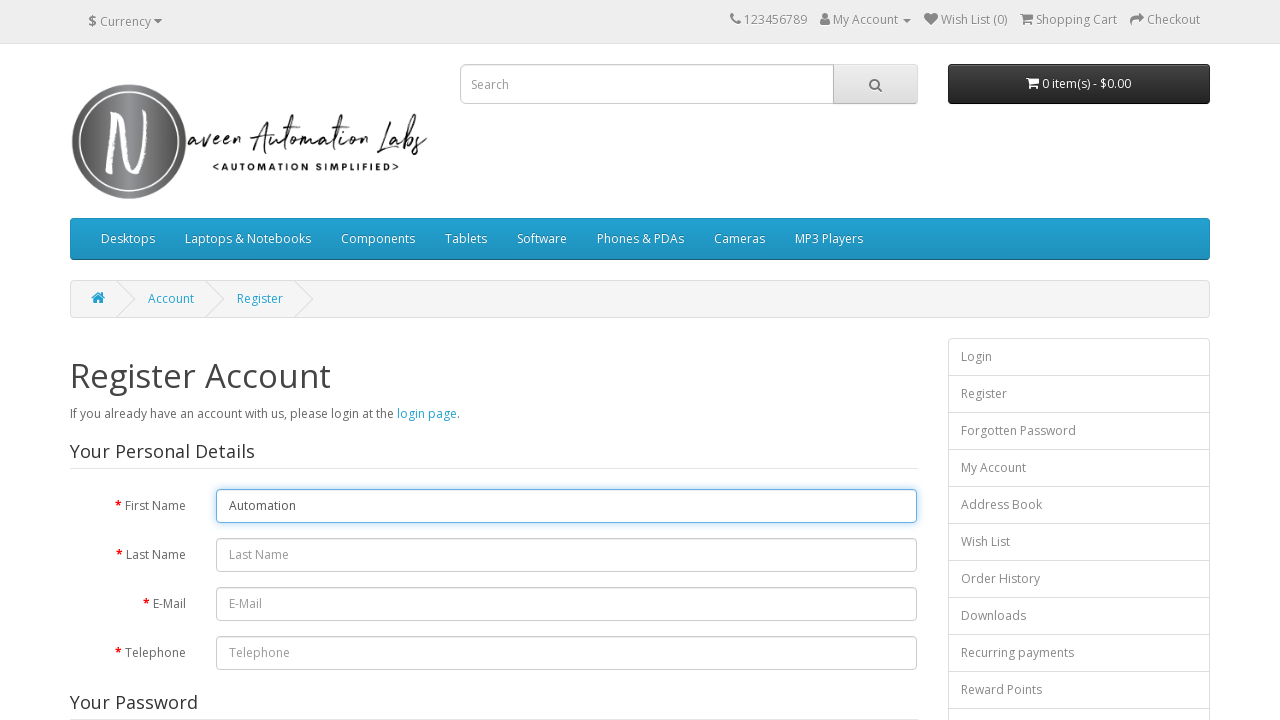